Validates that the Laptops category contains products by clicking on the category link and checking for product elements

Starting URL: https://www.demoblaze.com/index.html

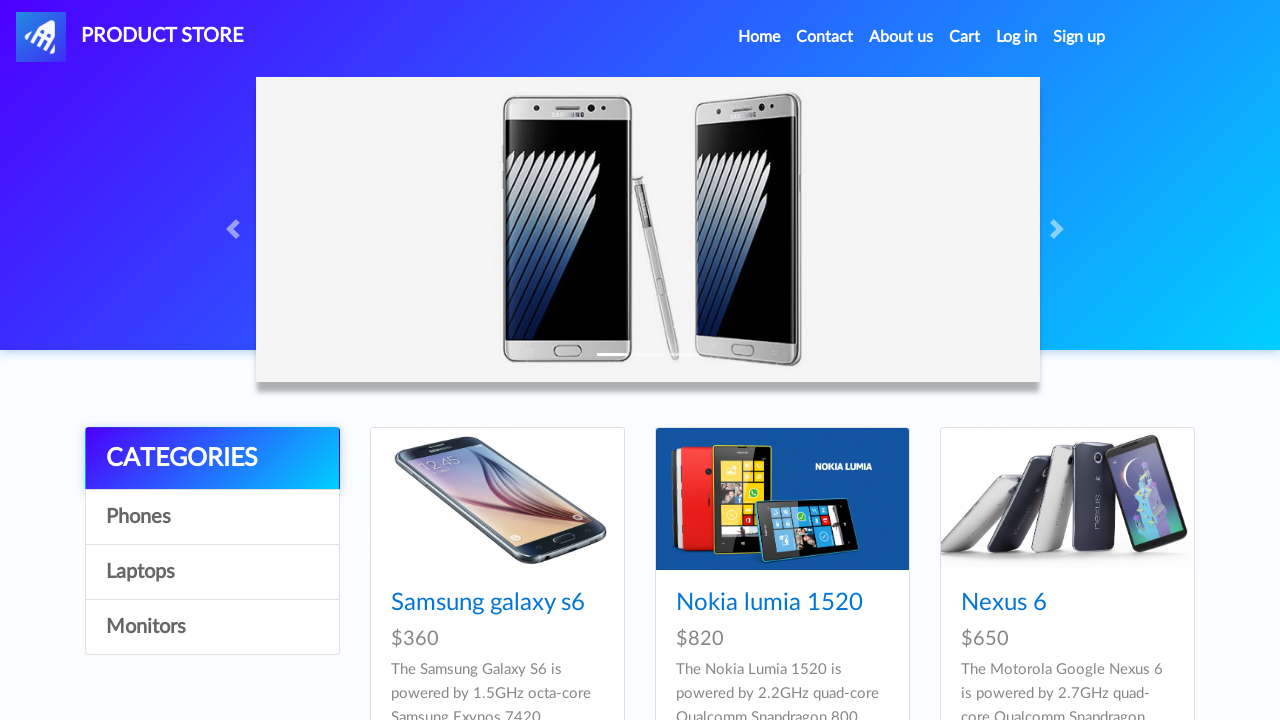

Clicked on Laptops category link at (212, 572) on text=Laptops
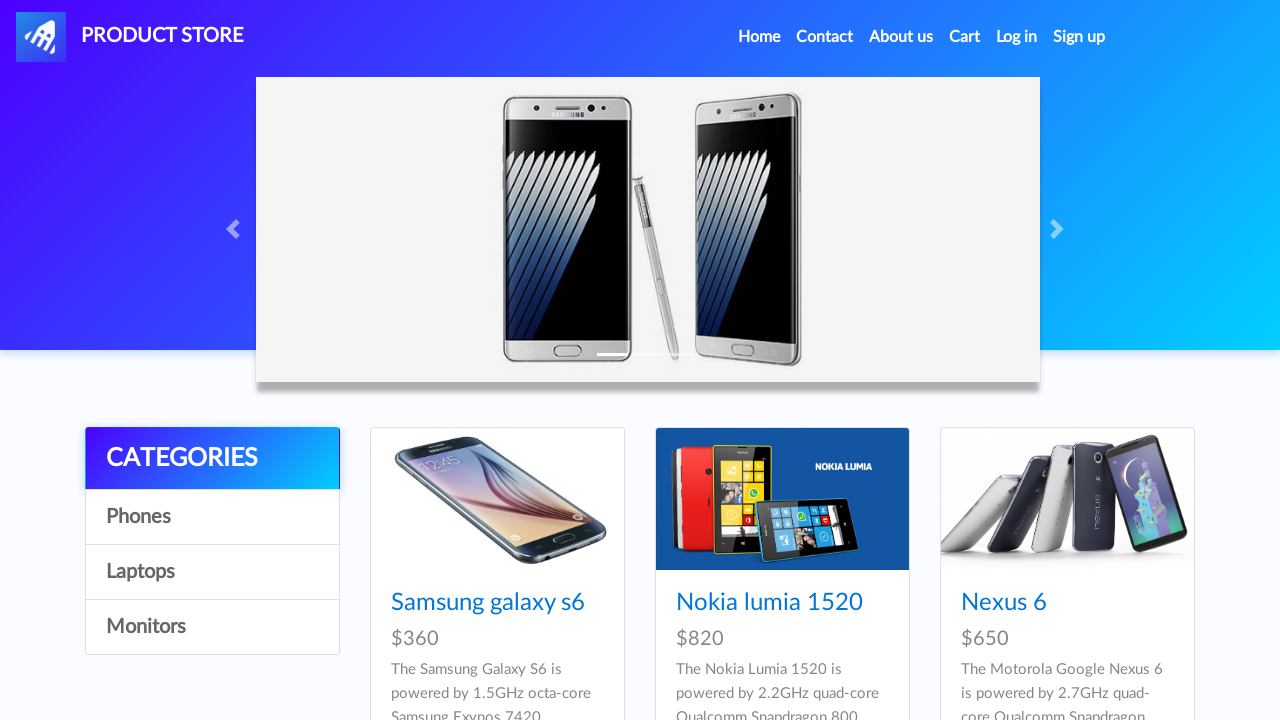

Waited for product elements to load in Laptops category
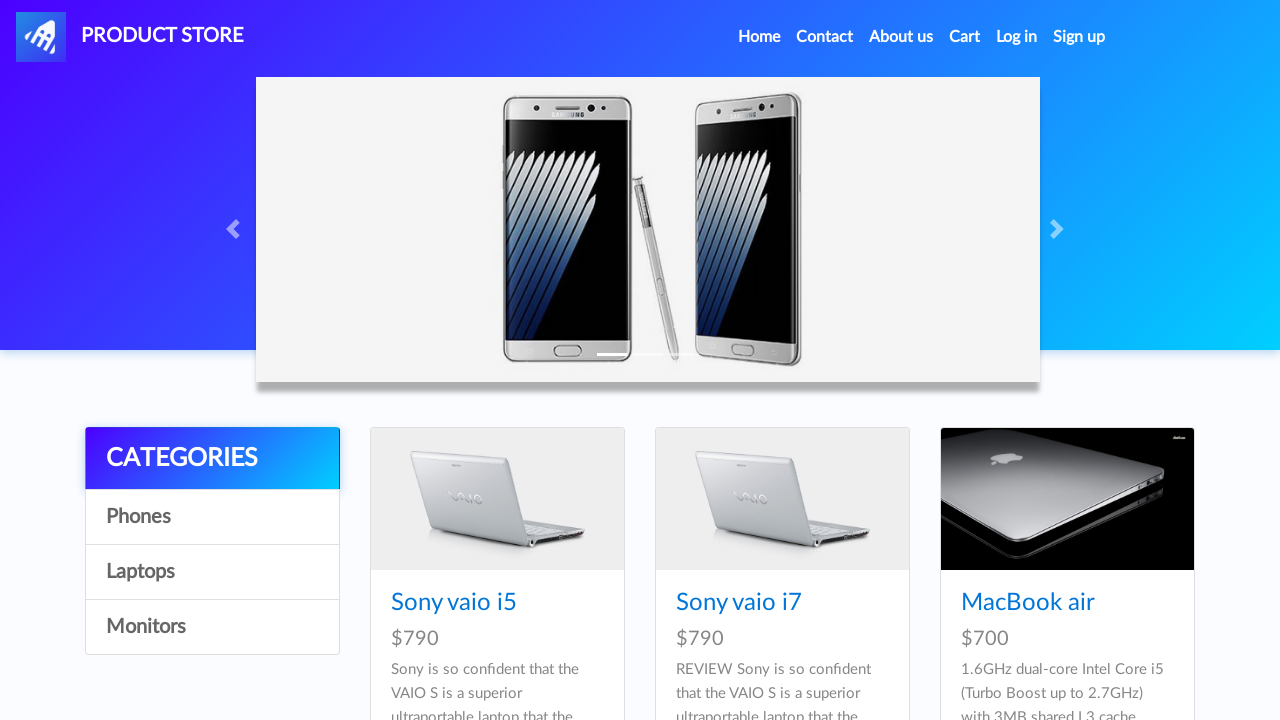

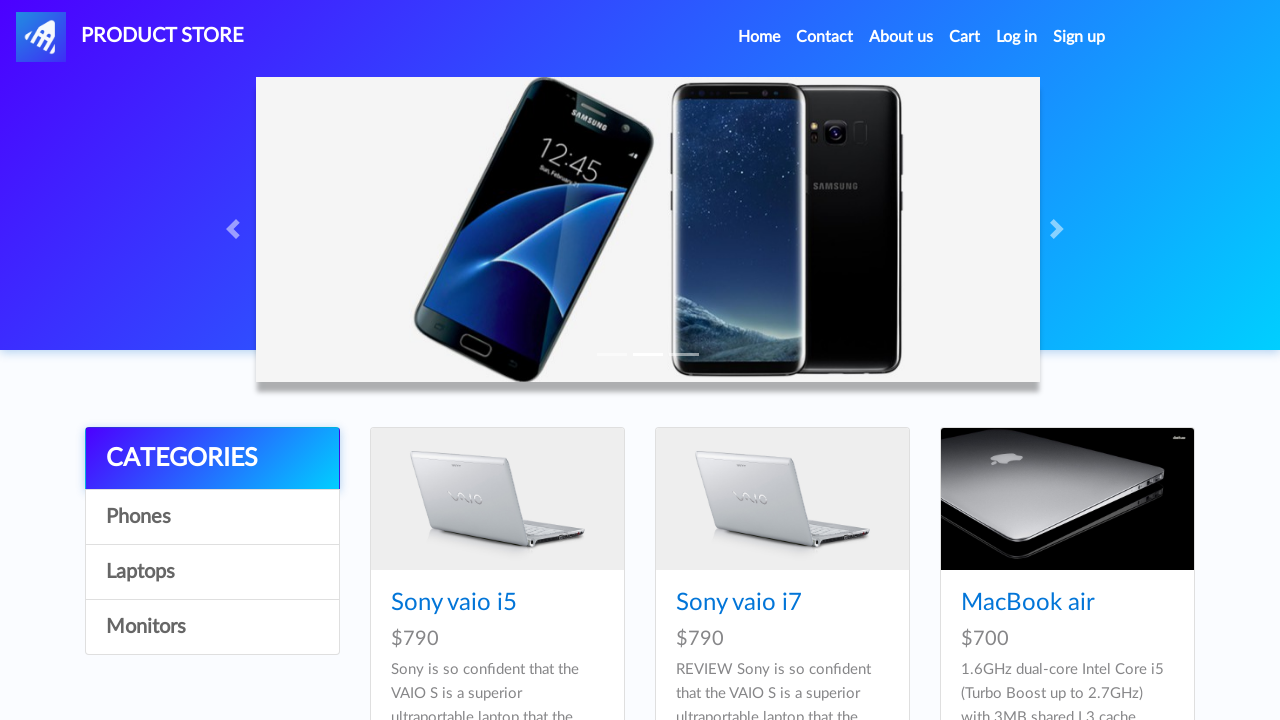